Tests the search functionality on testotomasyonu website by searching for "phone" and verifying that at least one product is found in the search results.

Starting URL: https://www.testotomasyonu.com

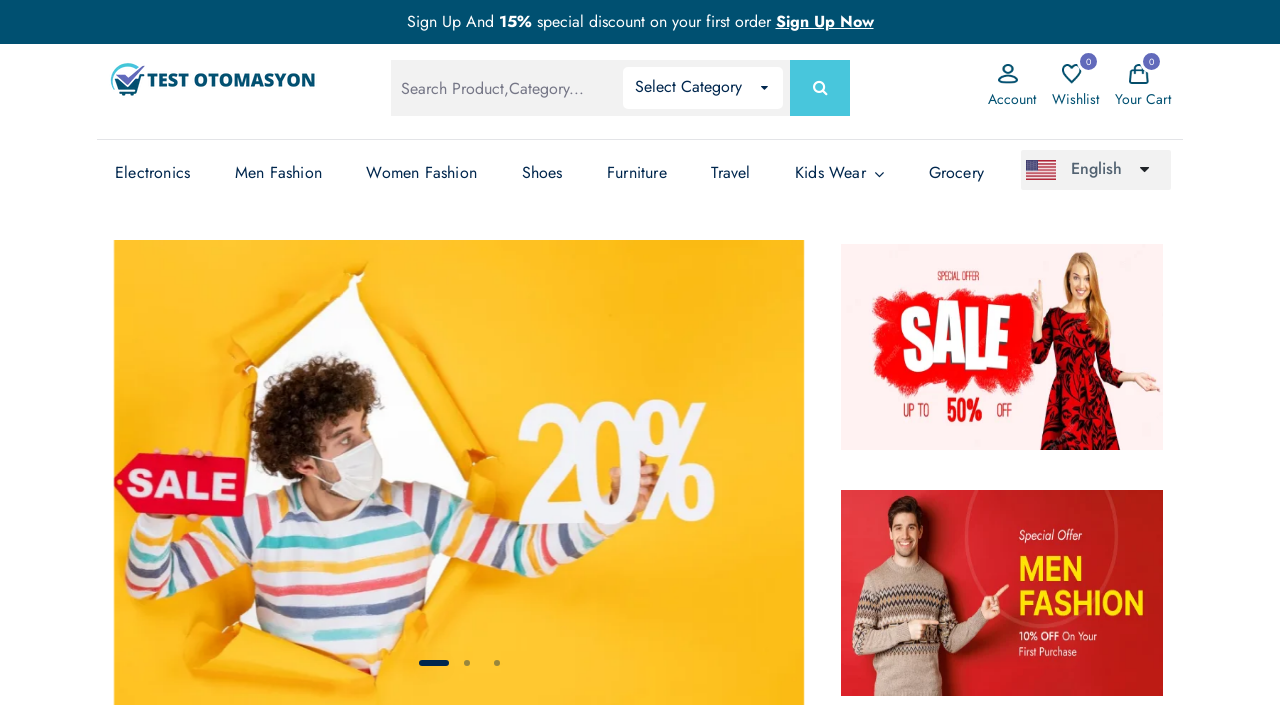

Filled search box with 'phone' on #global-search
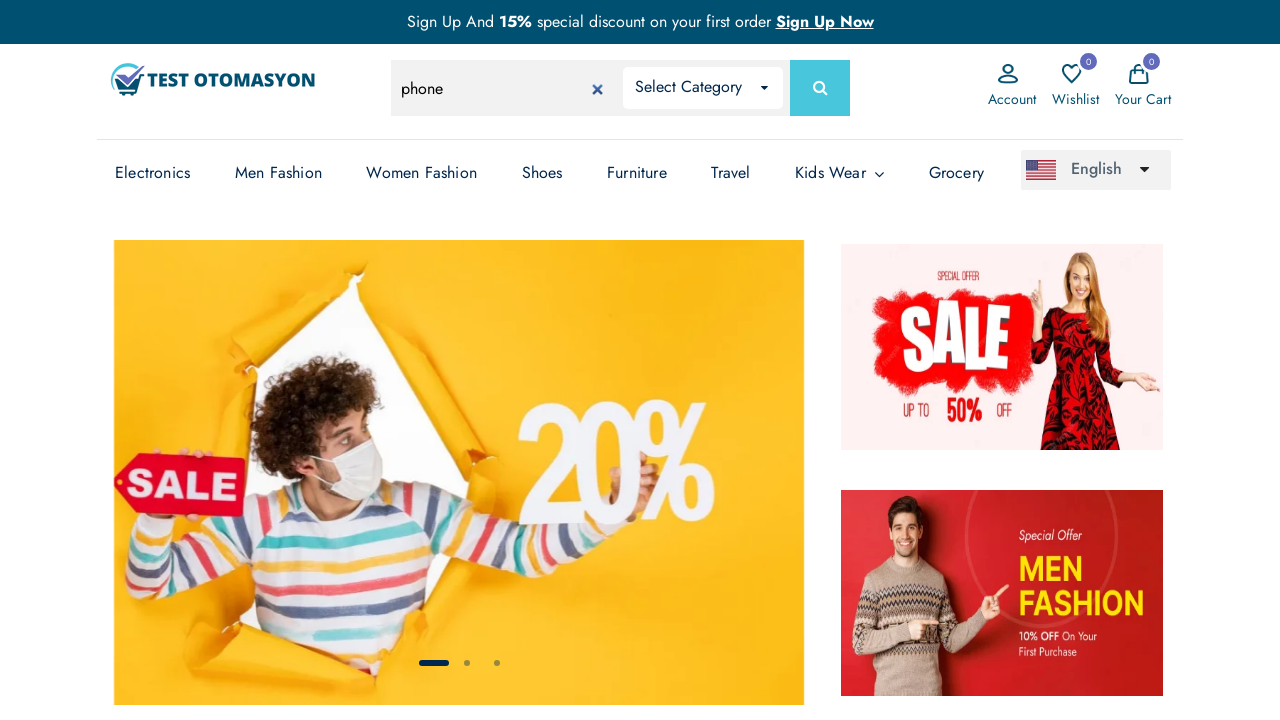

Pressed Enter to submit search on #global-search
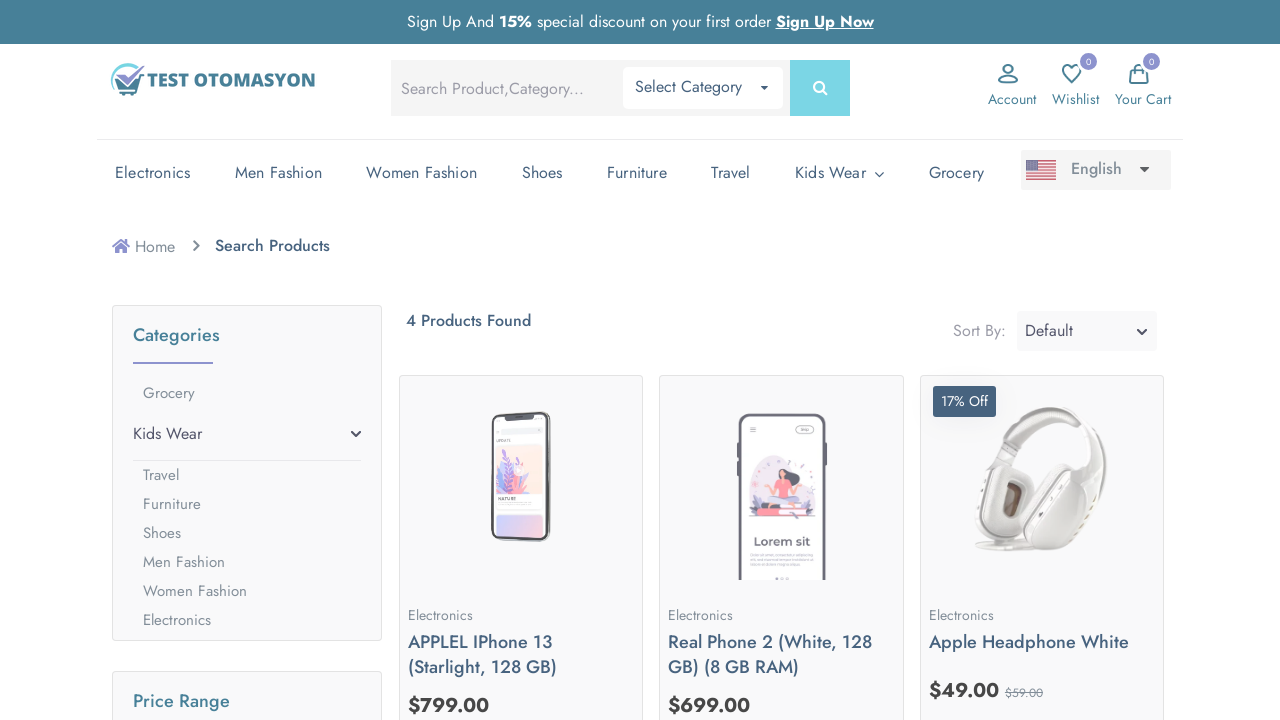

Search results page loaded with product count text visible
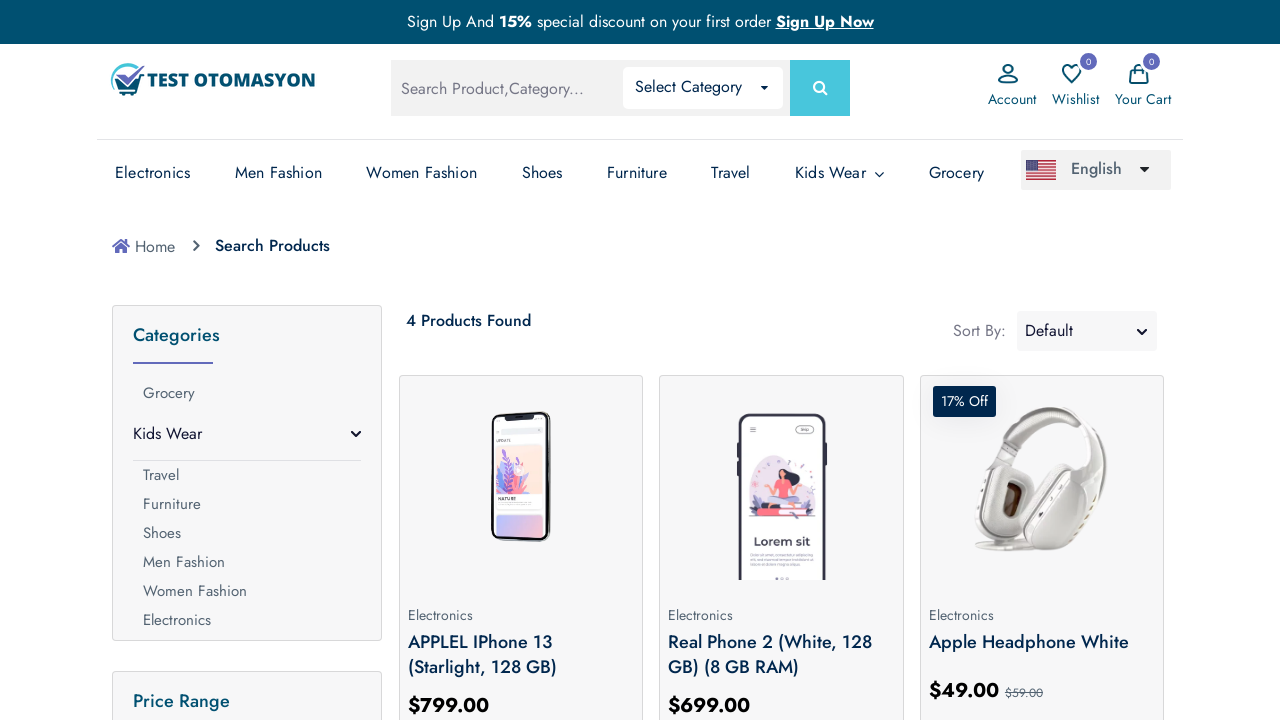

Retrieved product count text: '4 Products Found'
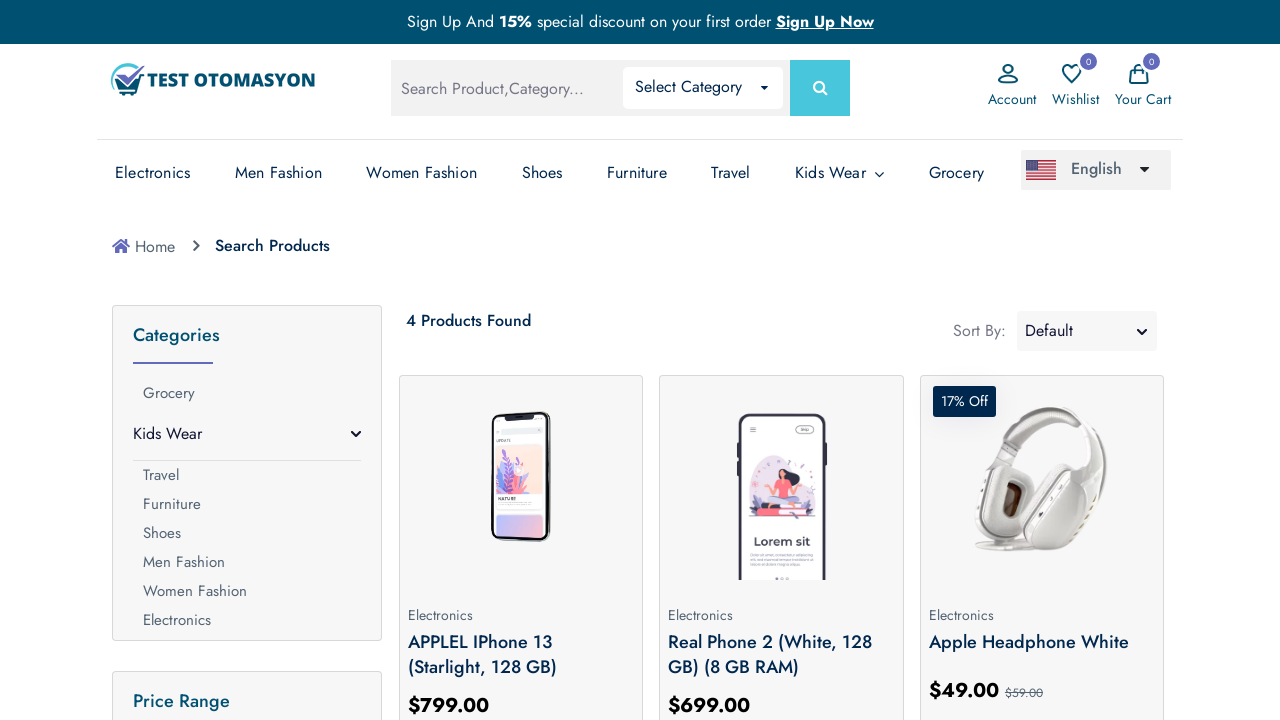

Verified that at least one product was found in search results
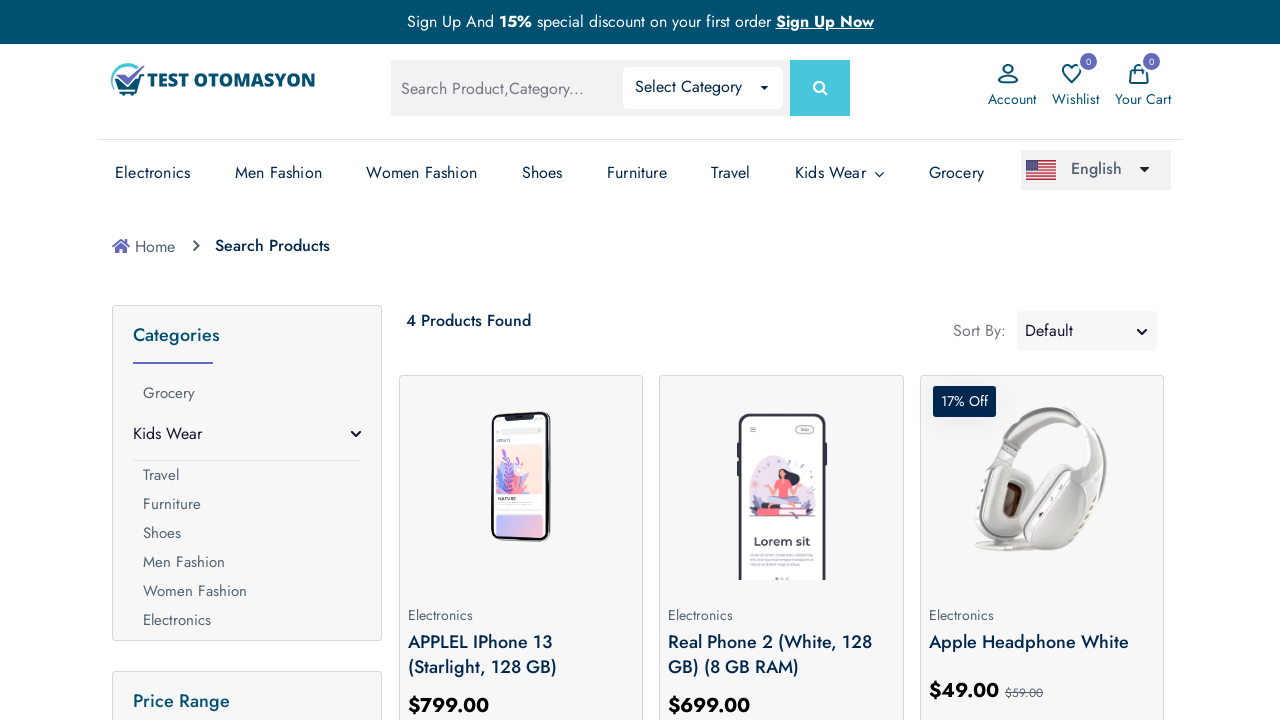

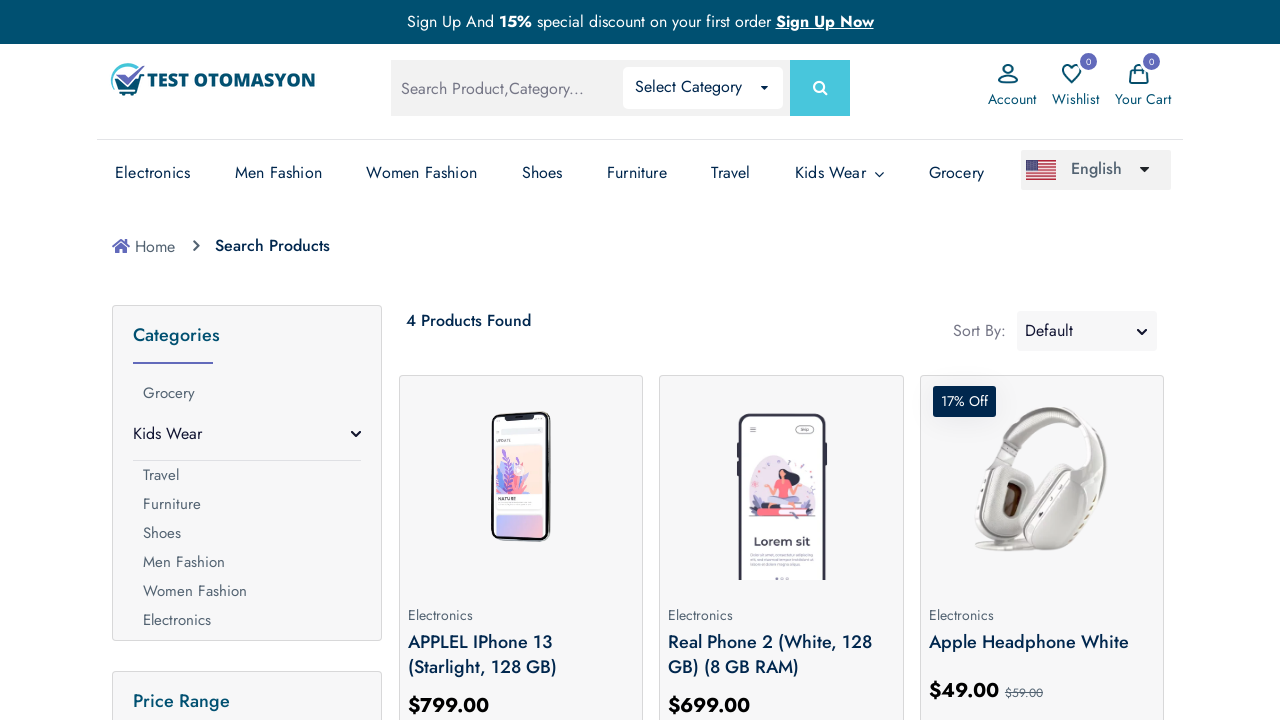